Tests right-click context menu functionality by performing a context click on a designated element and verifying the context menu appears

Starting URL: https://swisnl.github.io/jQuery-contextMenu/demo.html

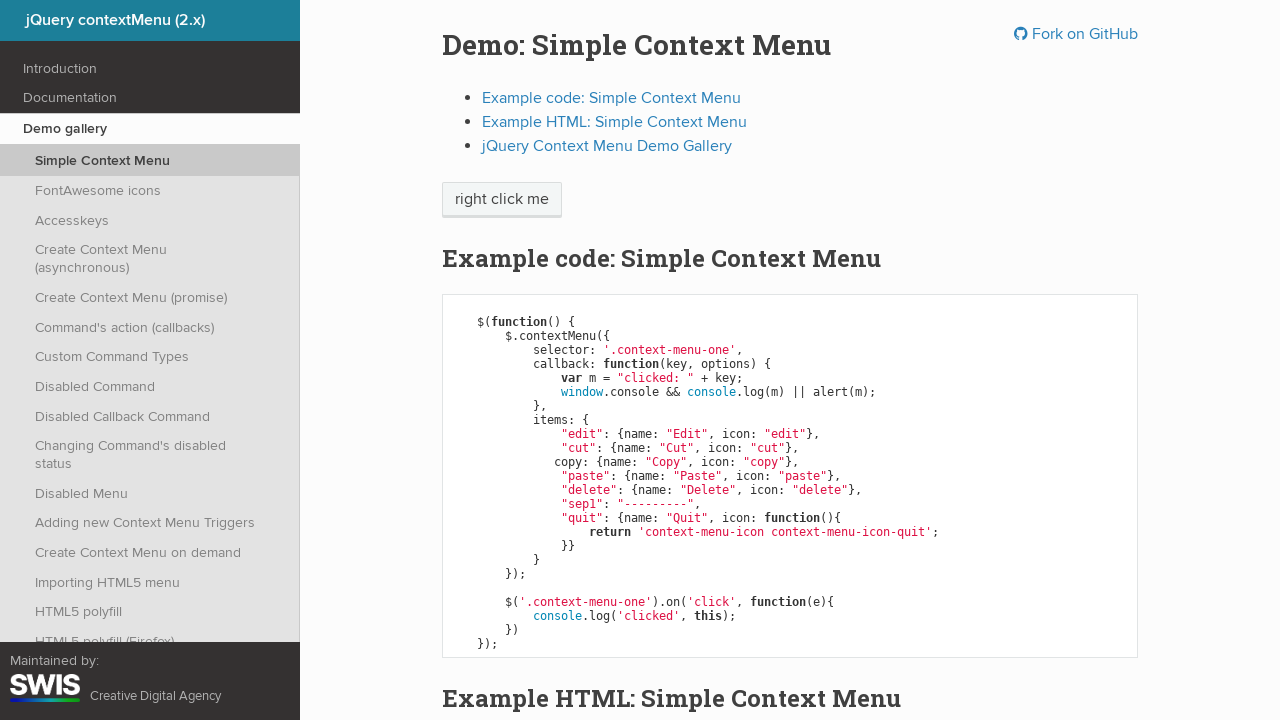

Located context menu trigger element with class '.context-menu-one'
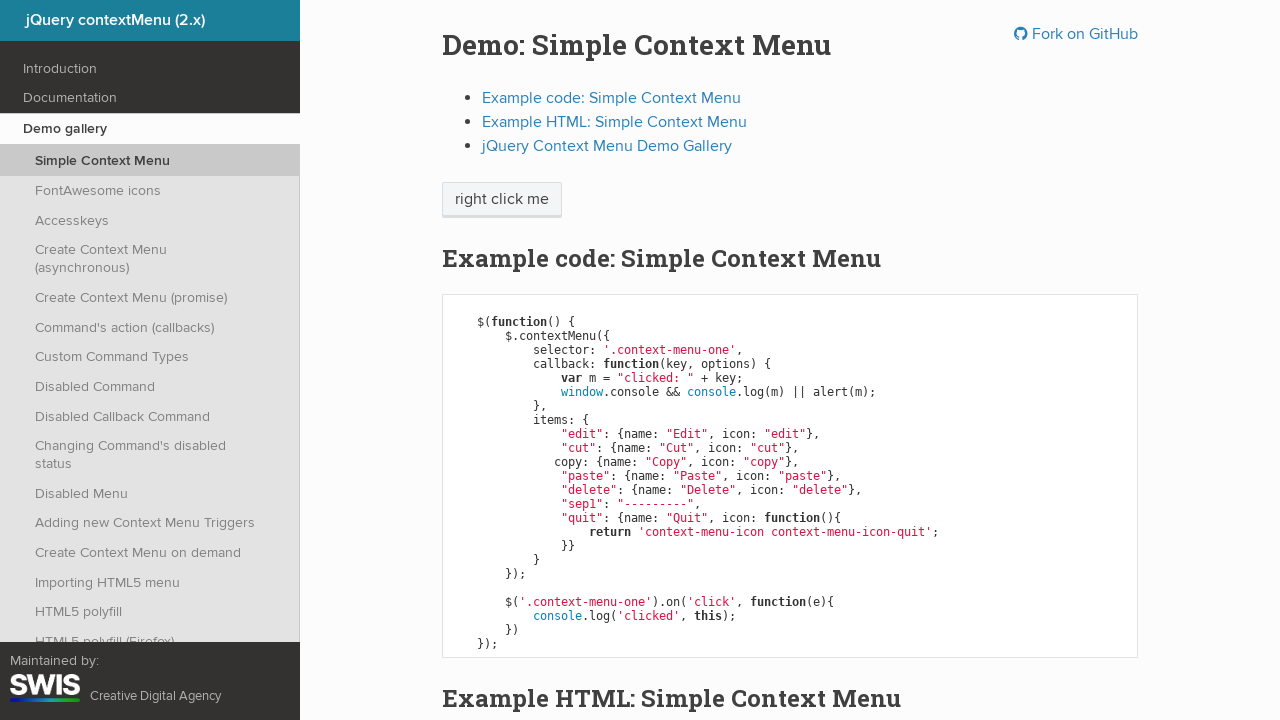

Performed right-click on context menu trigger element at (502, 200) on .context-menu-one
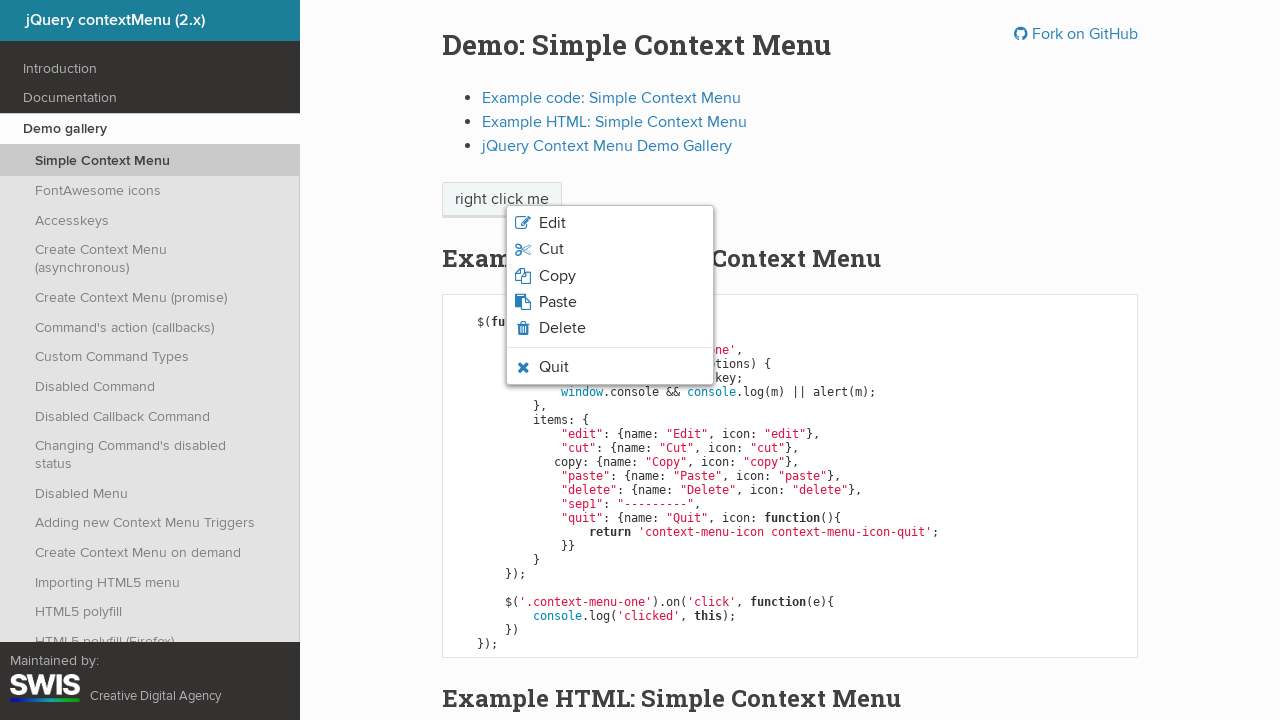

Context menu appeared and is now visible
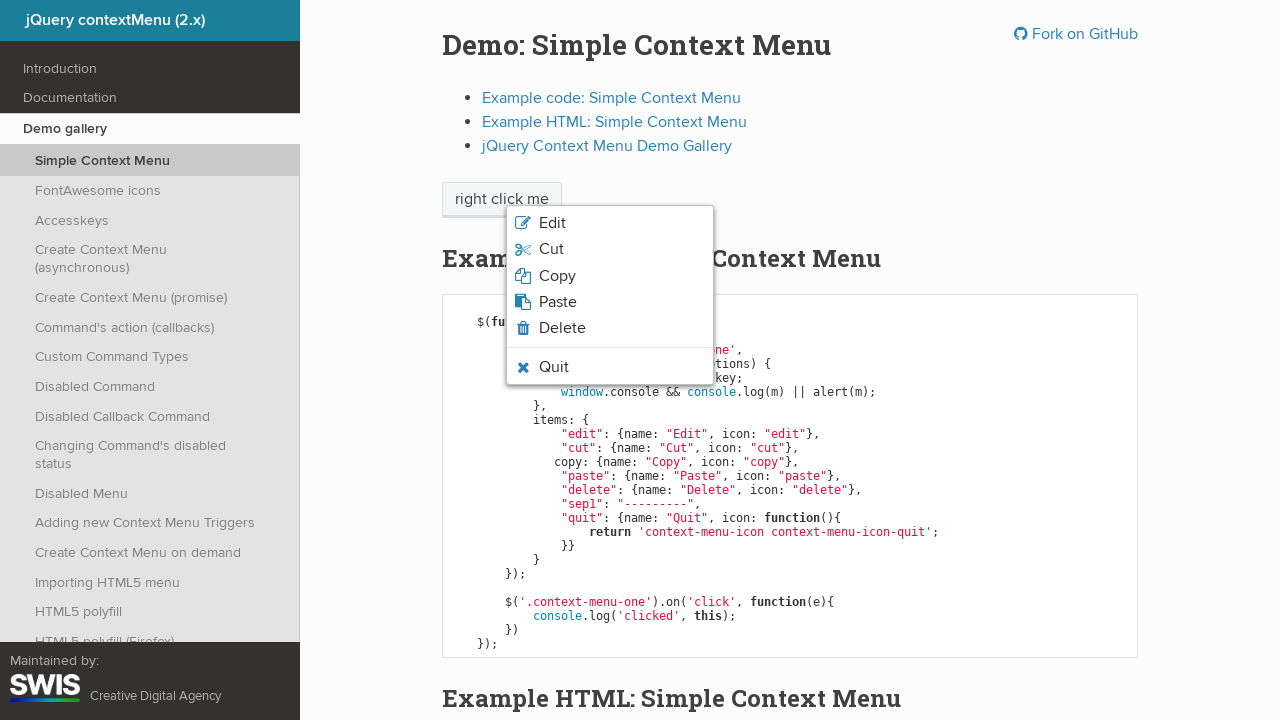

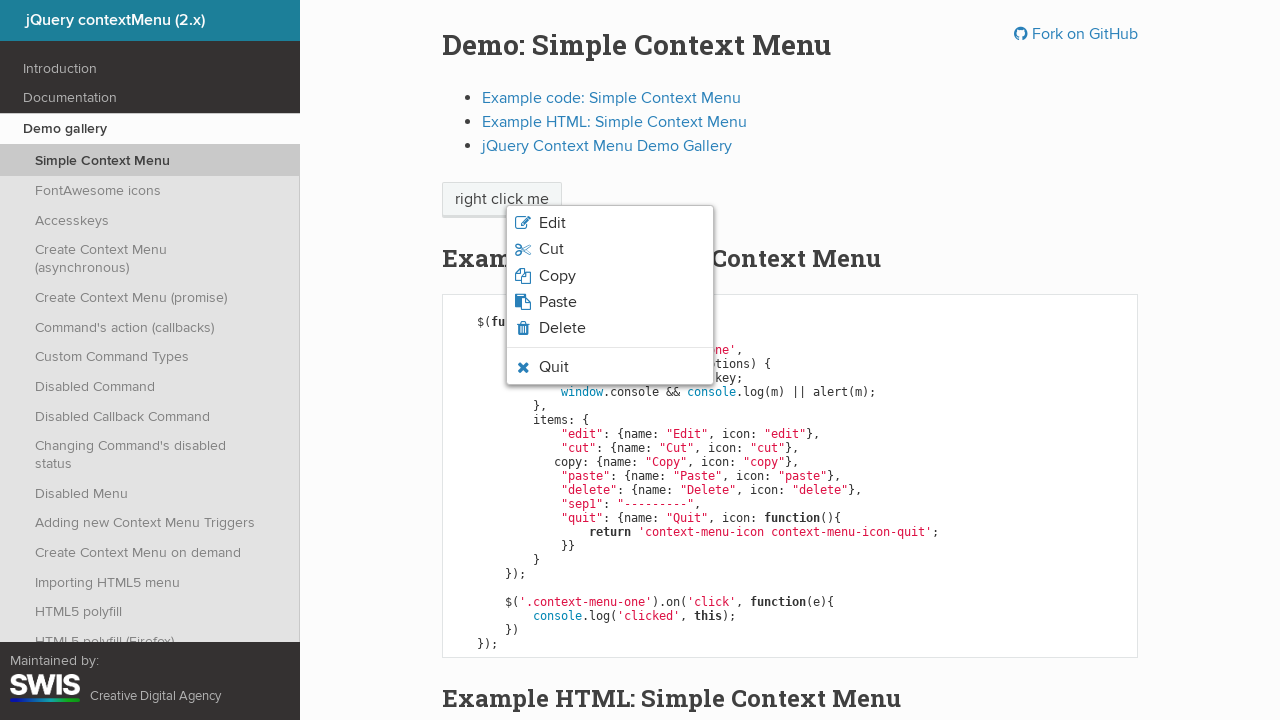